Tests dynamic content loading by clicking start button and waiting for content to appear using implicit wait

Starting URL: https://automationfc.github.io/dynamic-loading/

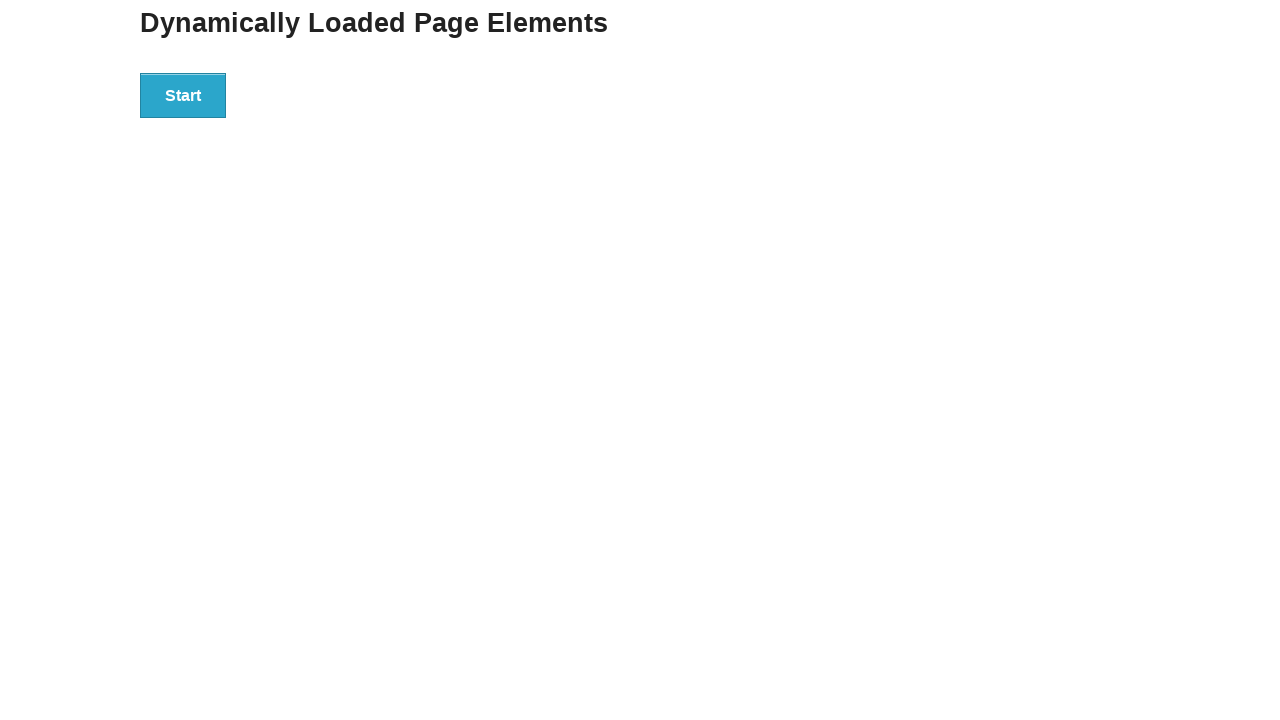

Clicked start button to trigger dynamic content loading at (183, 95) on div#start button
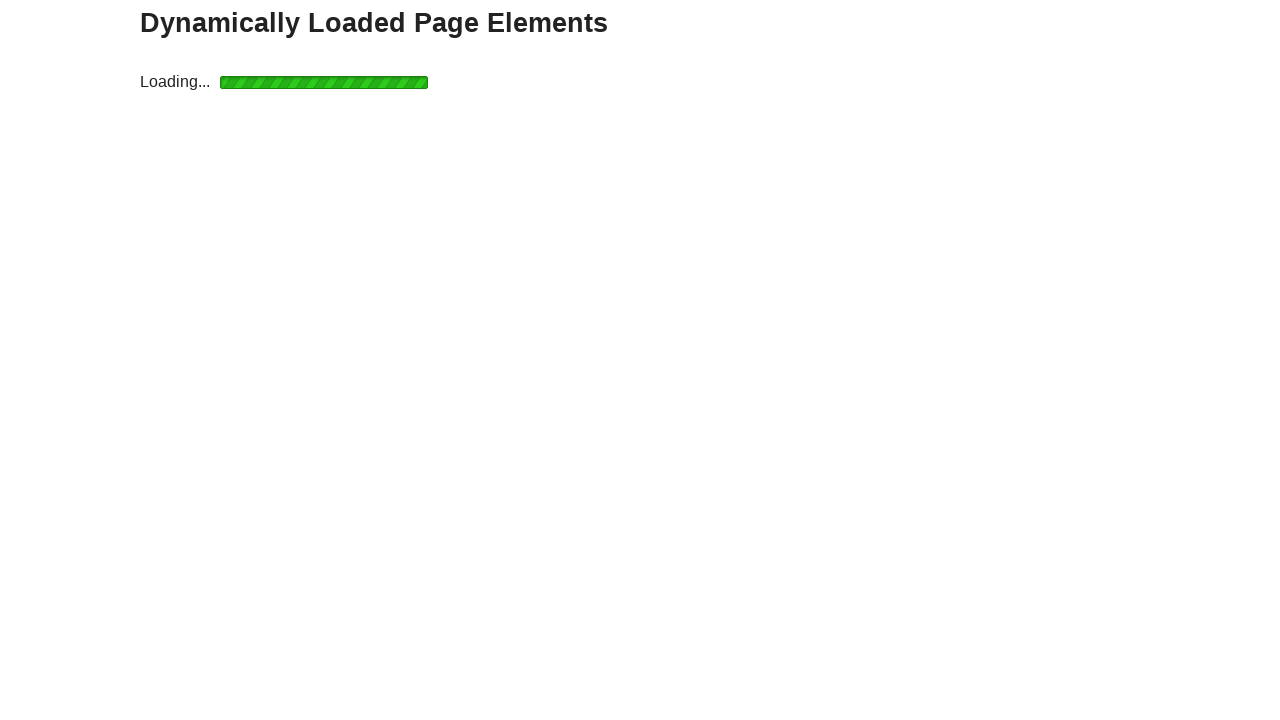

Waited for finish element to become visible (implicit wait)
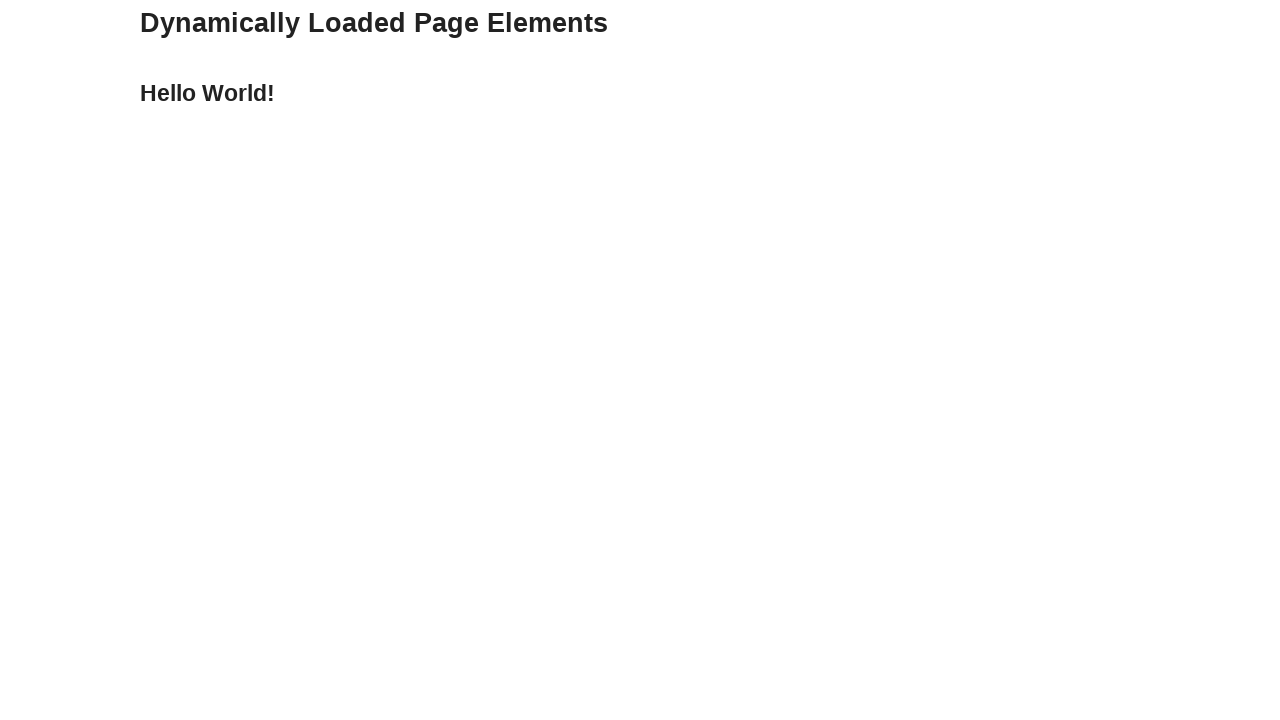

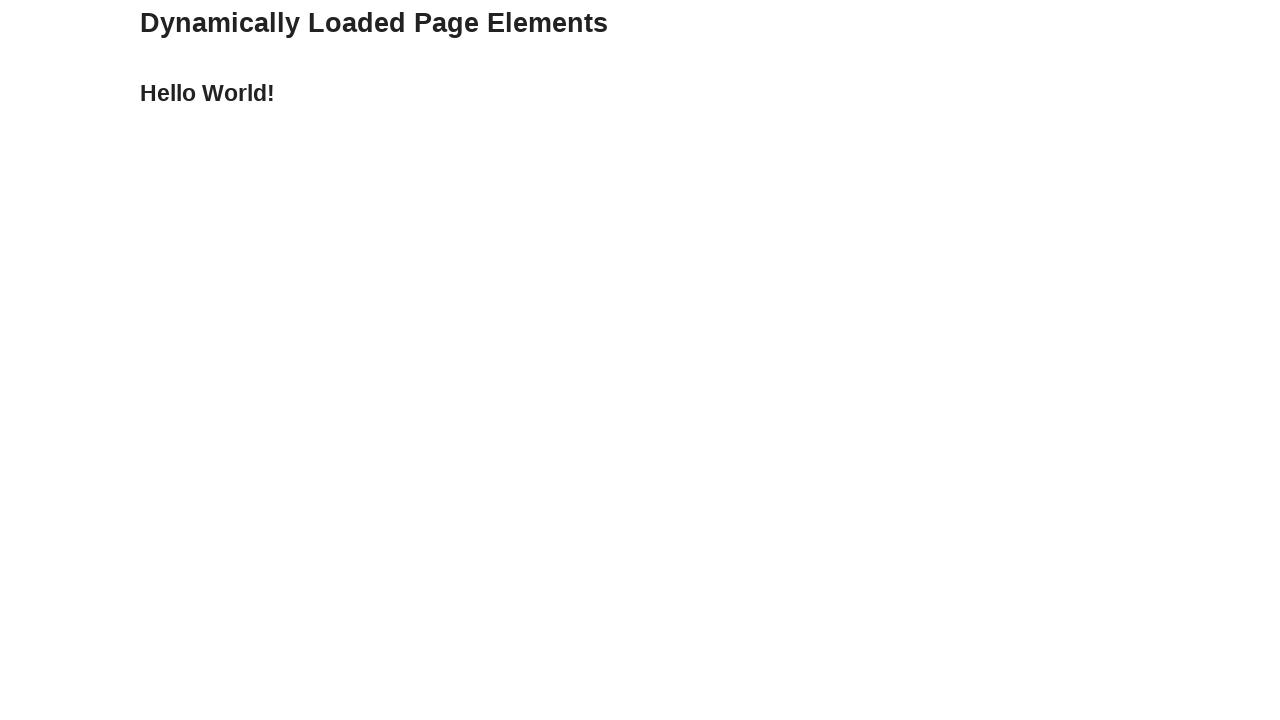